Tests sending a TAB keyboard key using keyboard actions without targeting a specific element, then verifies the page displays the correct key press result

Starting URL: http://the-internet.herokuapp.com/key_presses

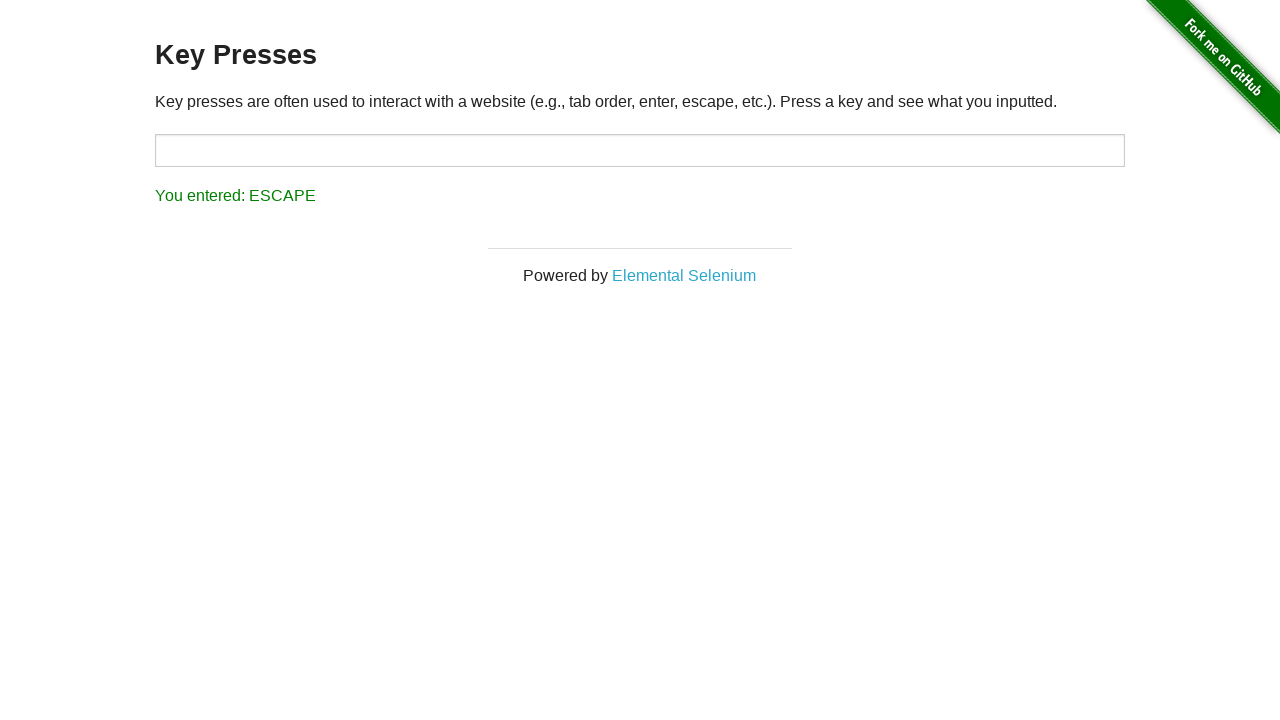

Pressed TAB key using keyboard actions
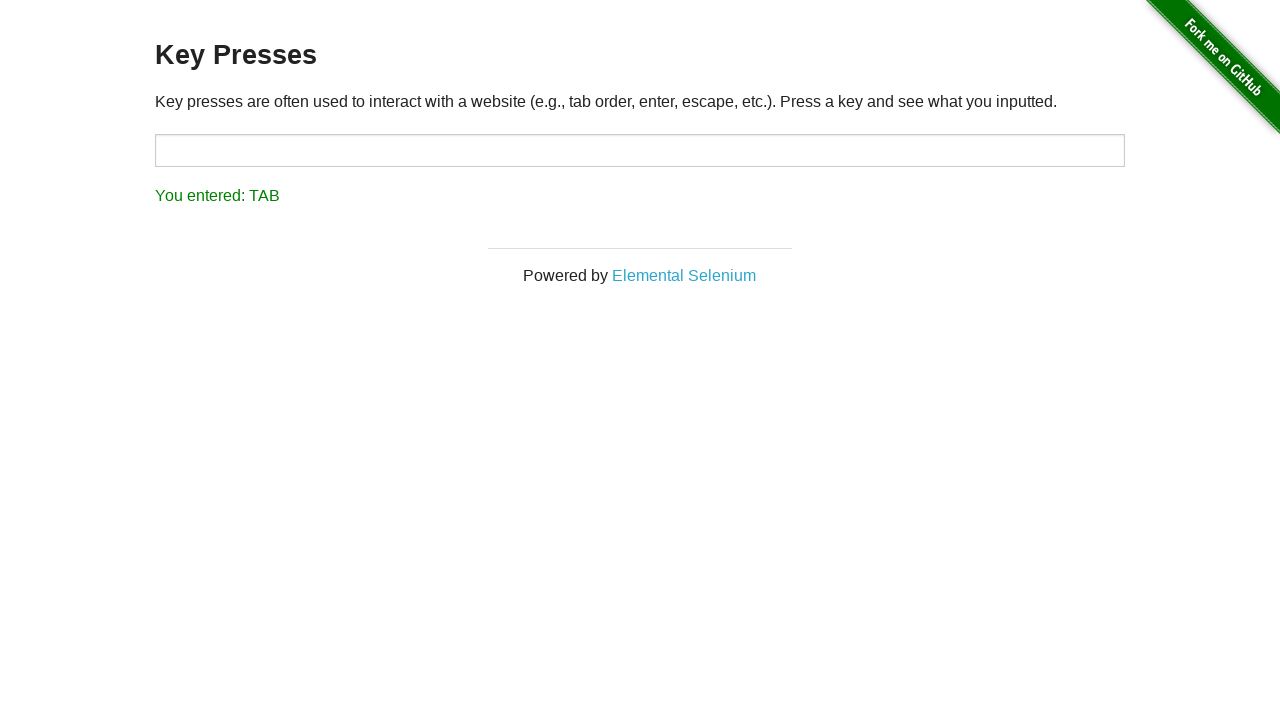

Result element loaded on page
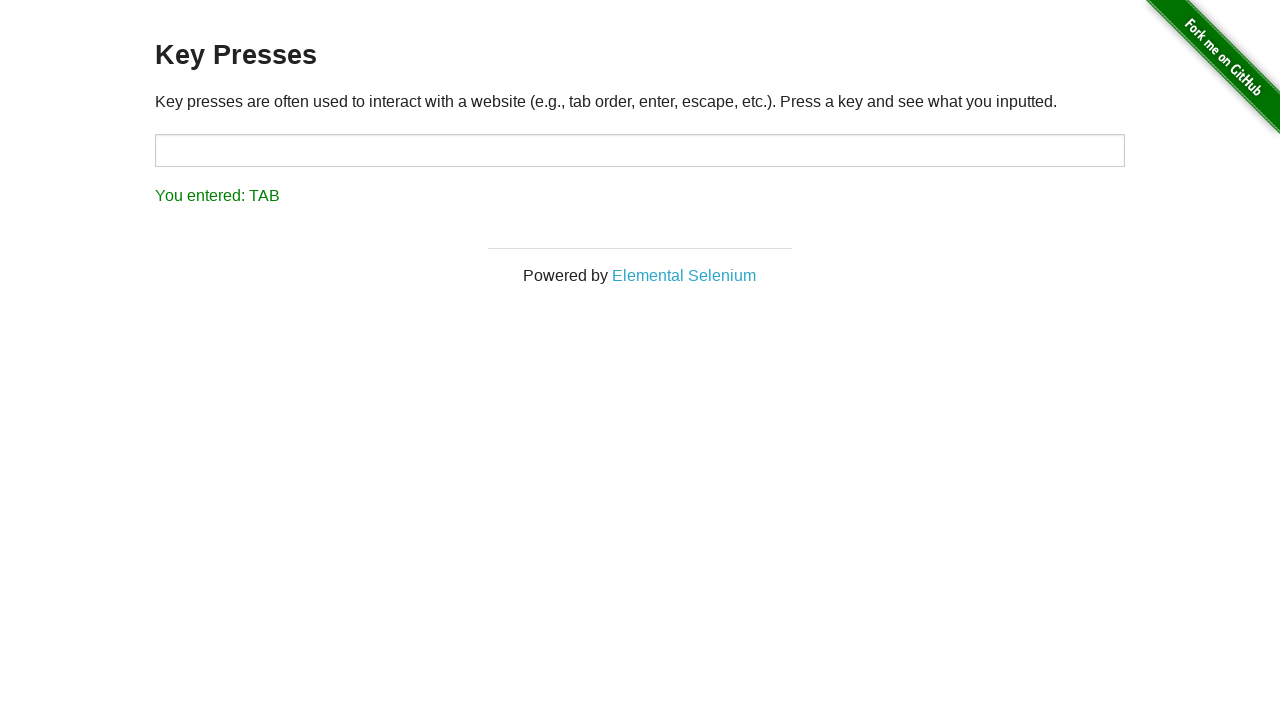

Retrieved result text content
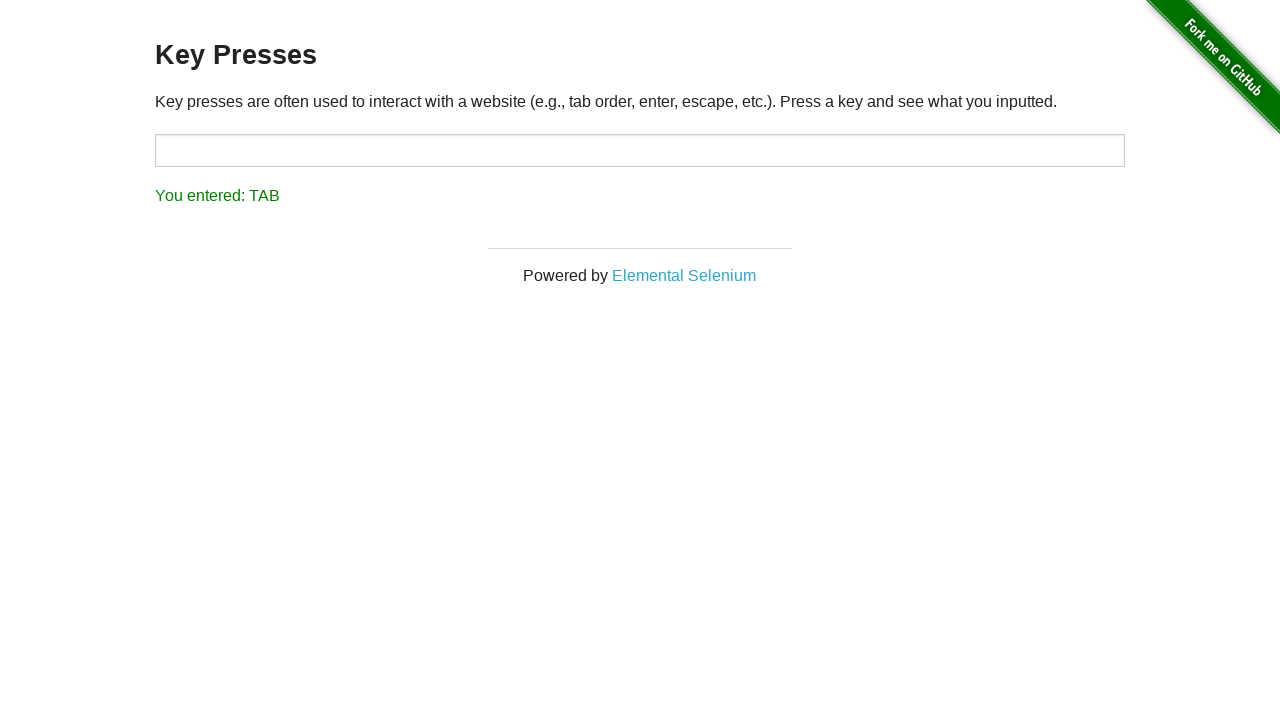

Verified that result text equals 'You entered: TAB'
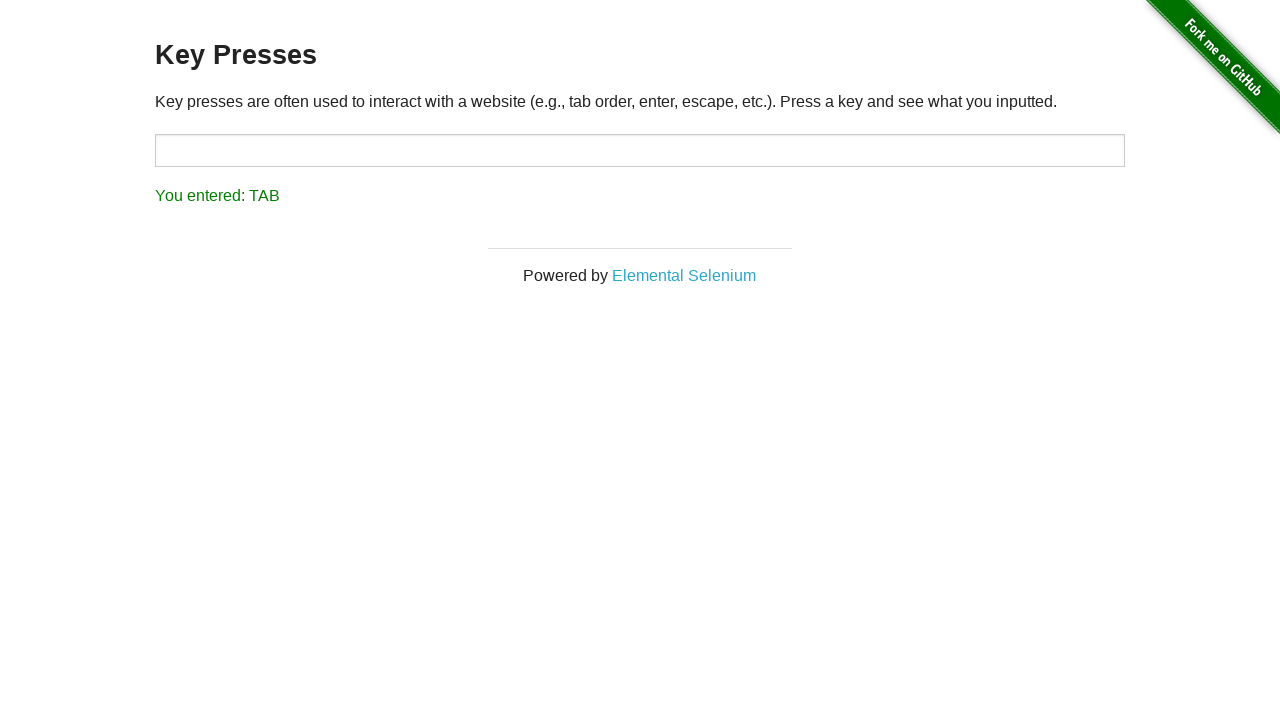

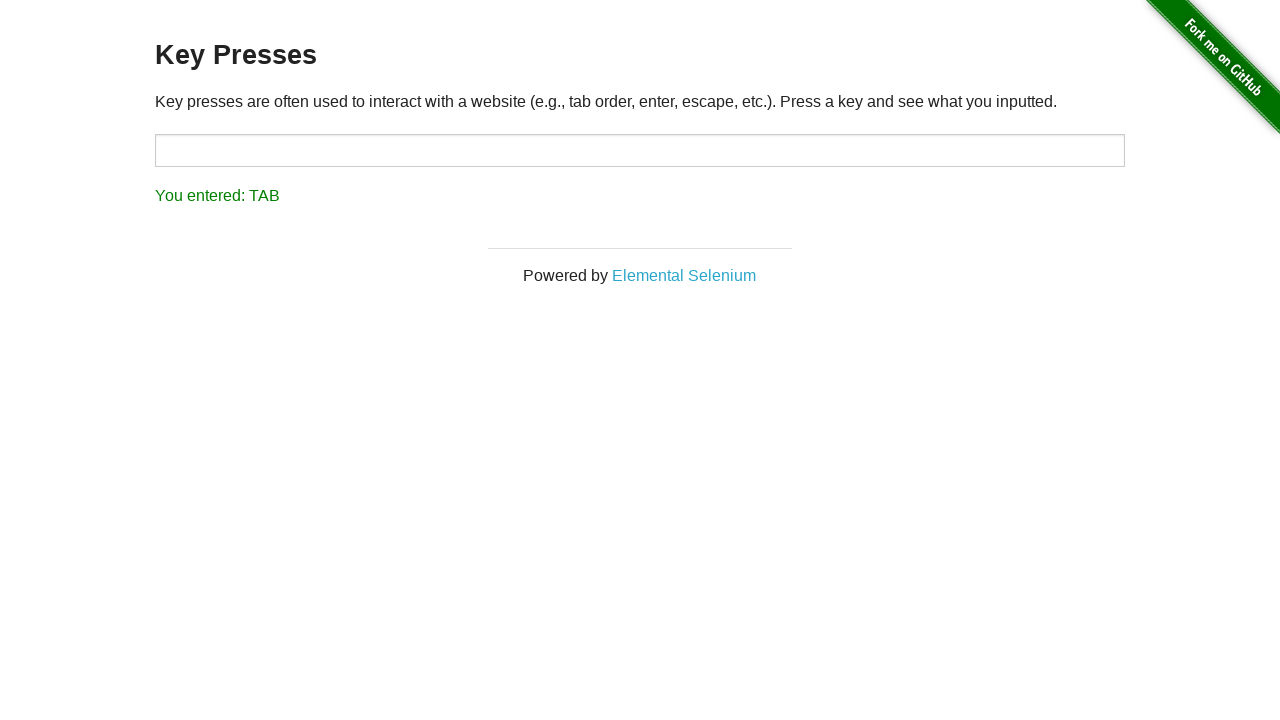